Tests editing a todo item by double-clicking, filling new text, and pressing Enter

Starting URL: https://demo.playwright.dev/todomvc

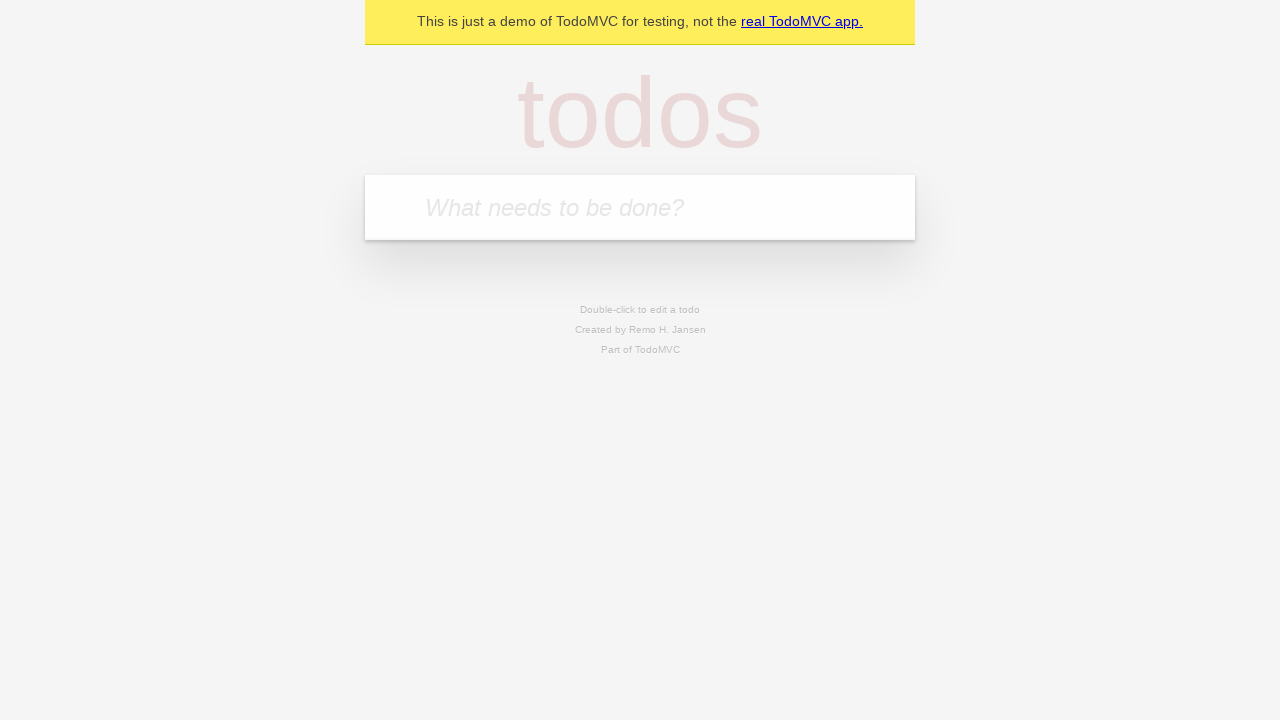

Filled todo input with 'buy some cheese' on internal:attr=[placeholder="What needs to be done?"i]
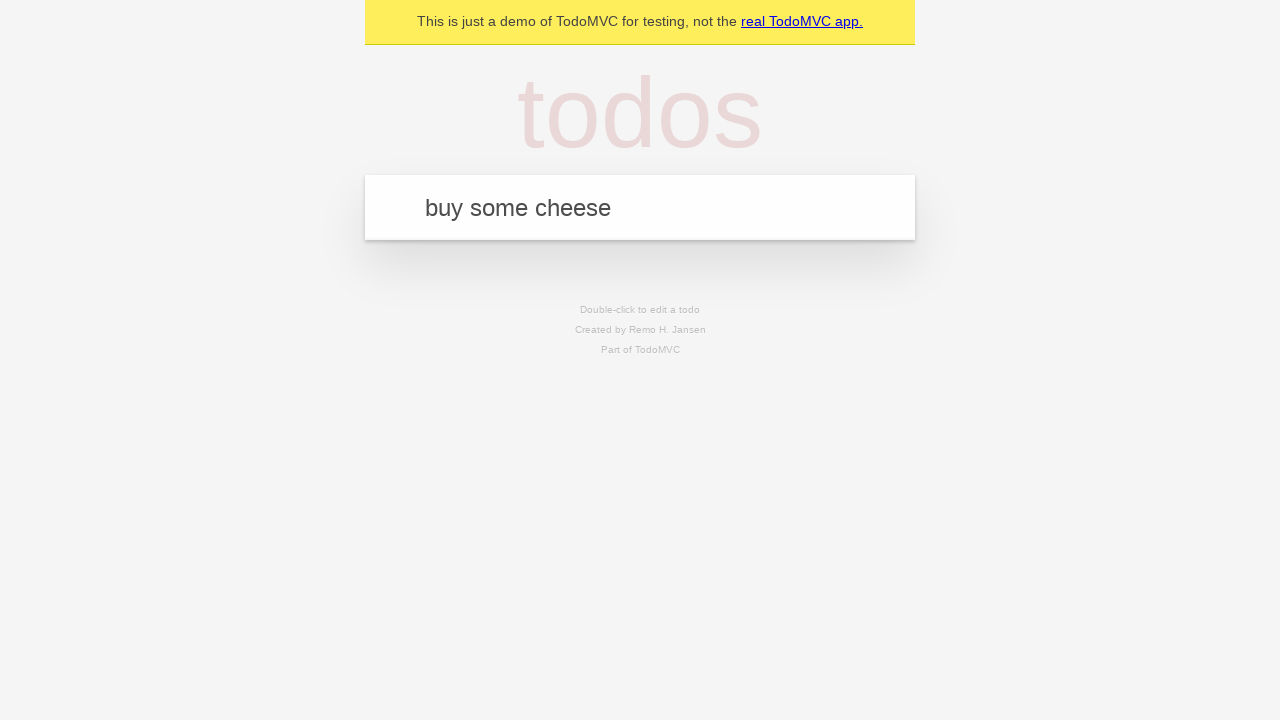

Pressed Enter to create todo 'buy some cheese' on internal:attr=[placeholder="What needs to be done?"i]
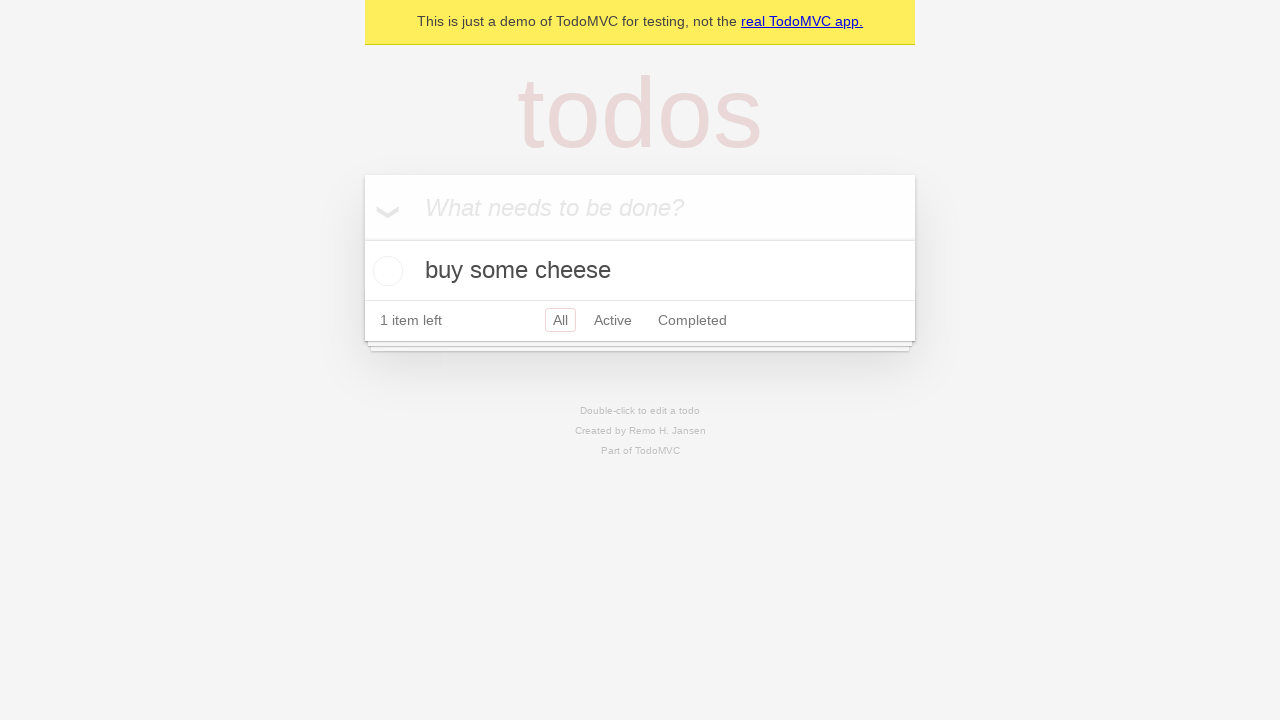

Filled todo input with 'feed the cat' on internal:attr=[placeholder="What needs to be done?"i]
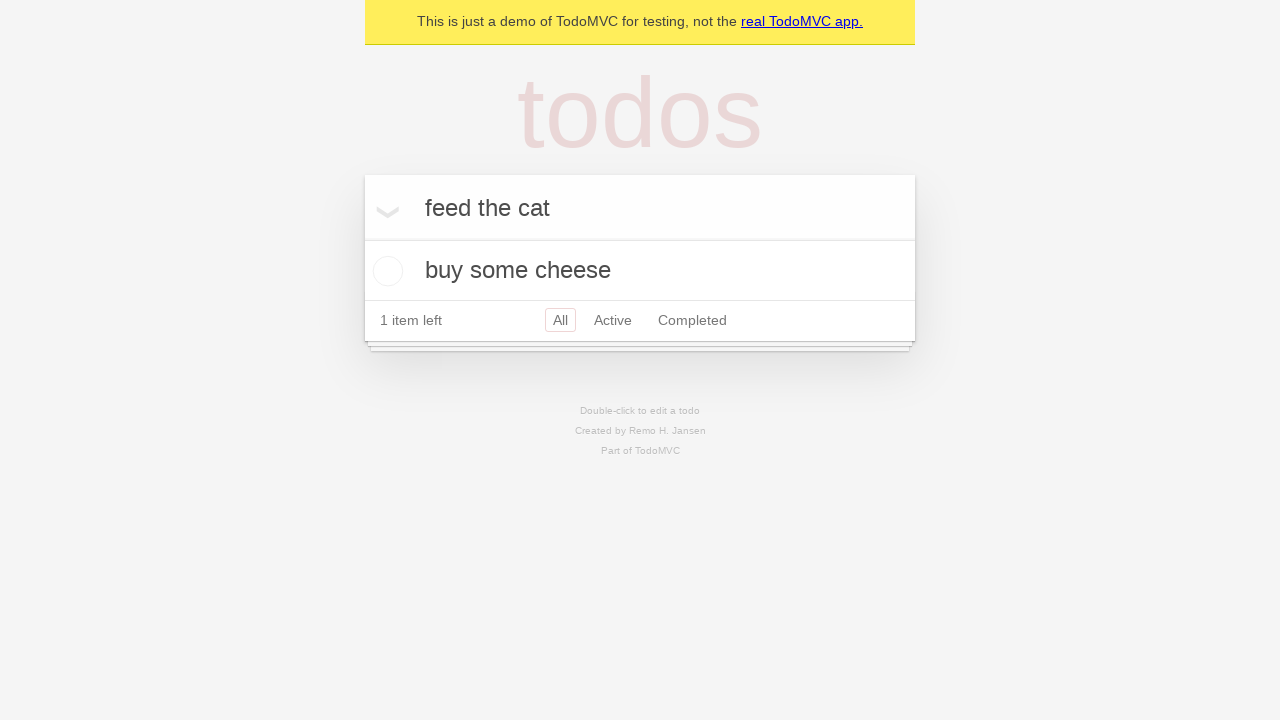

Pressed Enter to create todo 'feed the cat' on internal:attr=[placeholder="What needs to be done?"i]
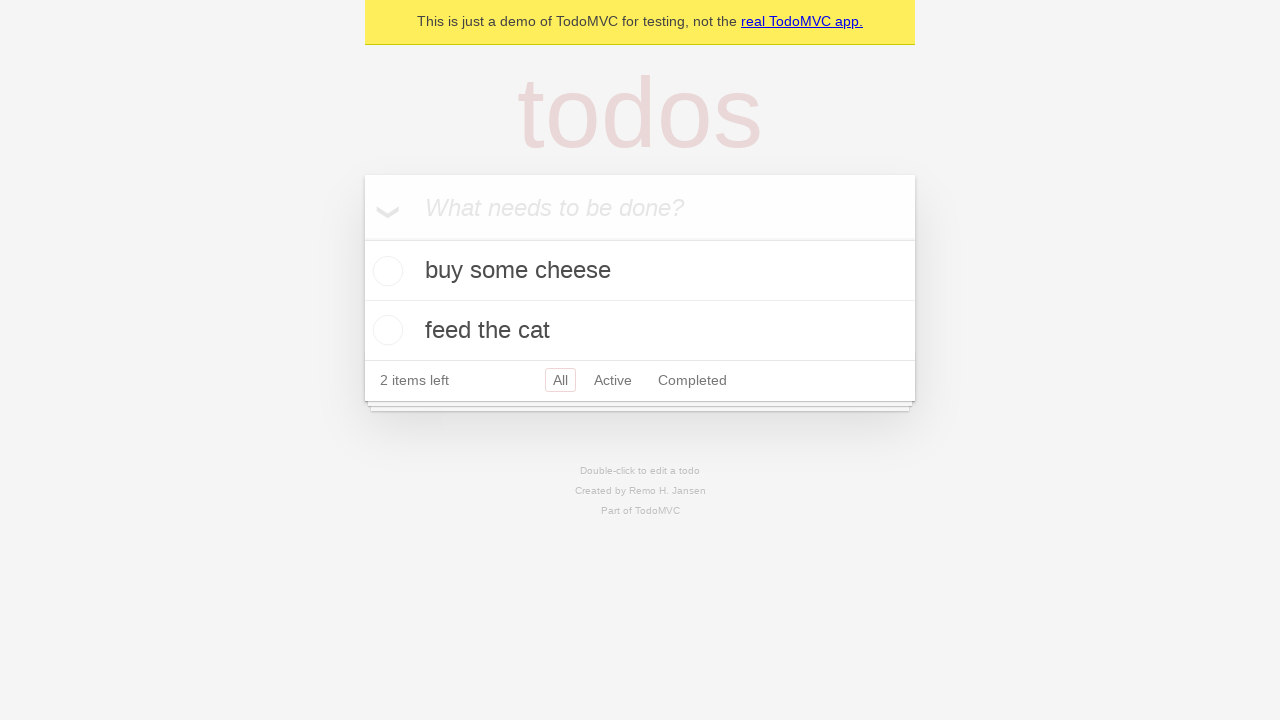

Filled todo input with 'book a doctors appointment' on internal:attr=[placeholder="What needs to be done?"i]
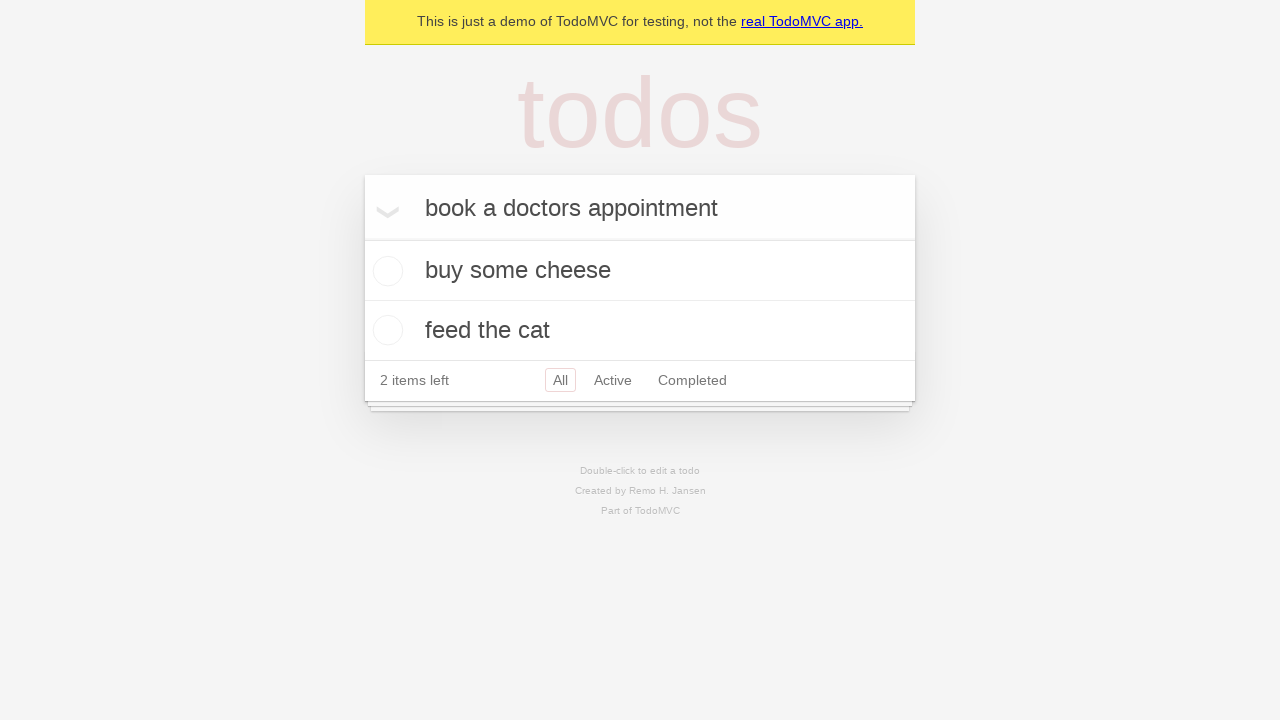

Pressed Enter to create todo 'book a doctors appointment' on internal:attr=[placeholder="What needs to be done?"i]
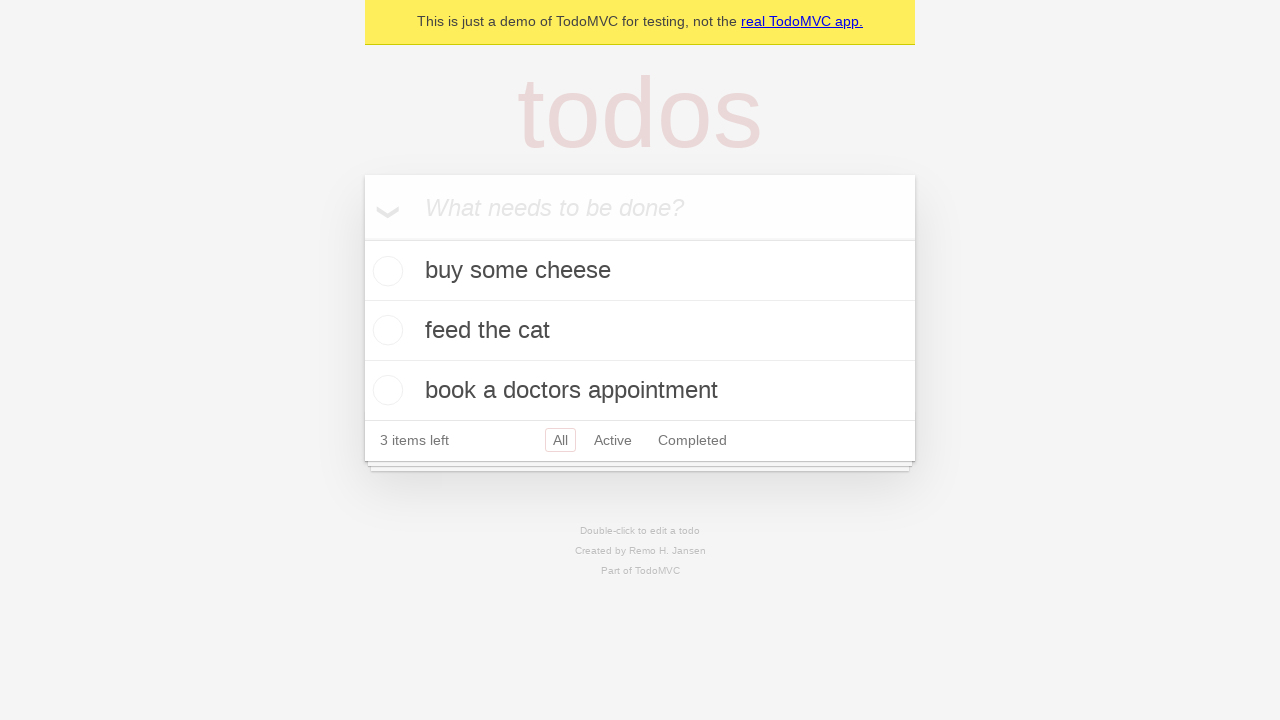

Located all todo items
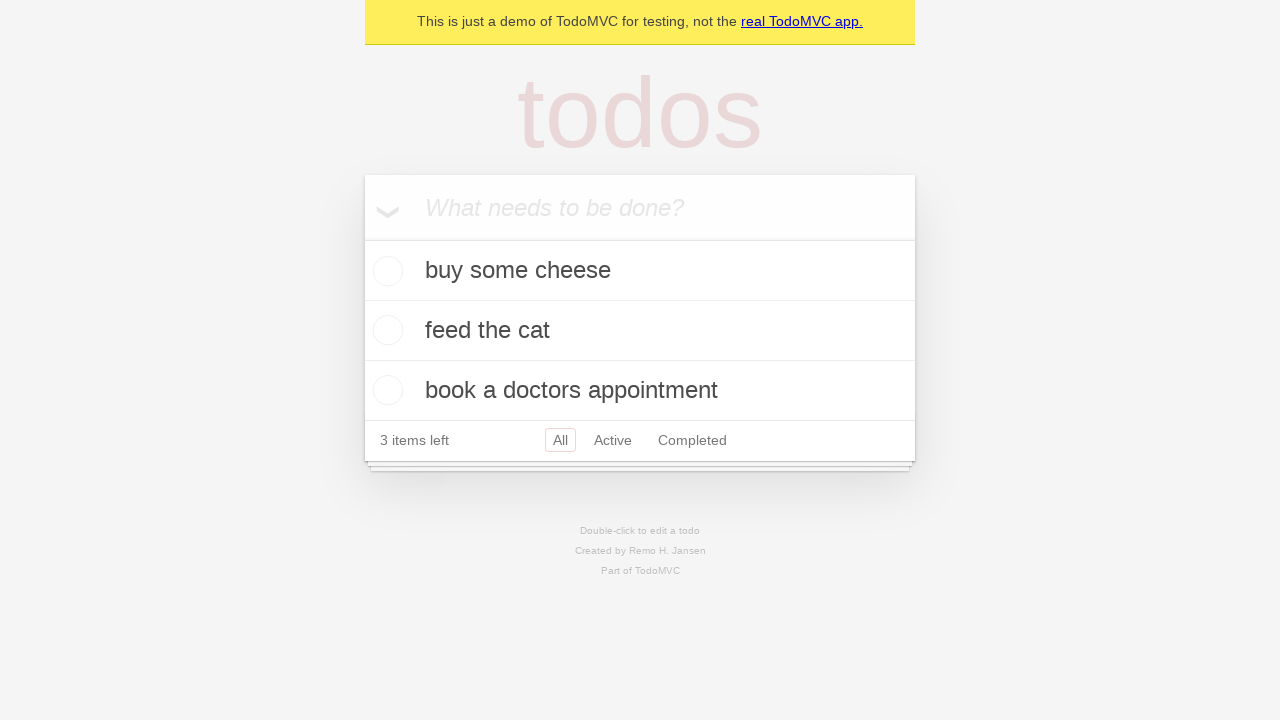

Selected second todo item
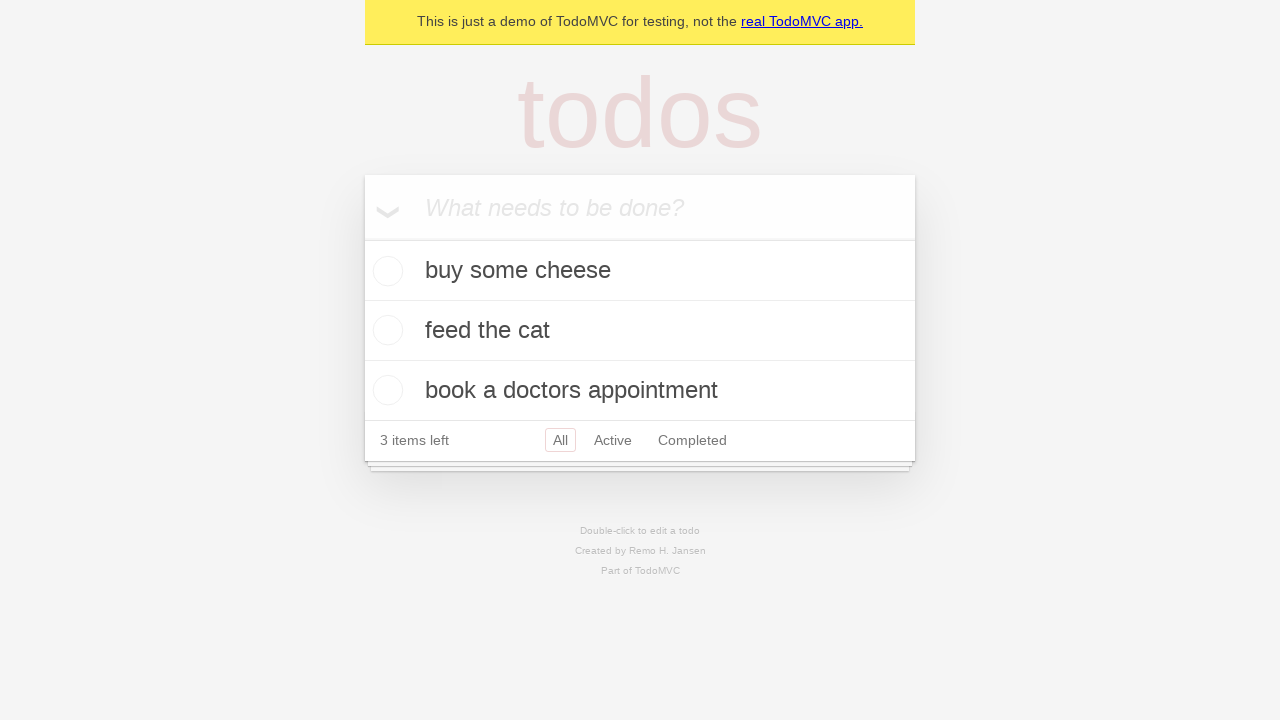

Double-clicked second todo to enter edit mode at (640, 331) on internal:testid=[data-testid="todo-item"s] >> nth=1
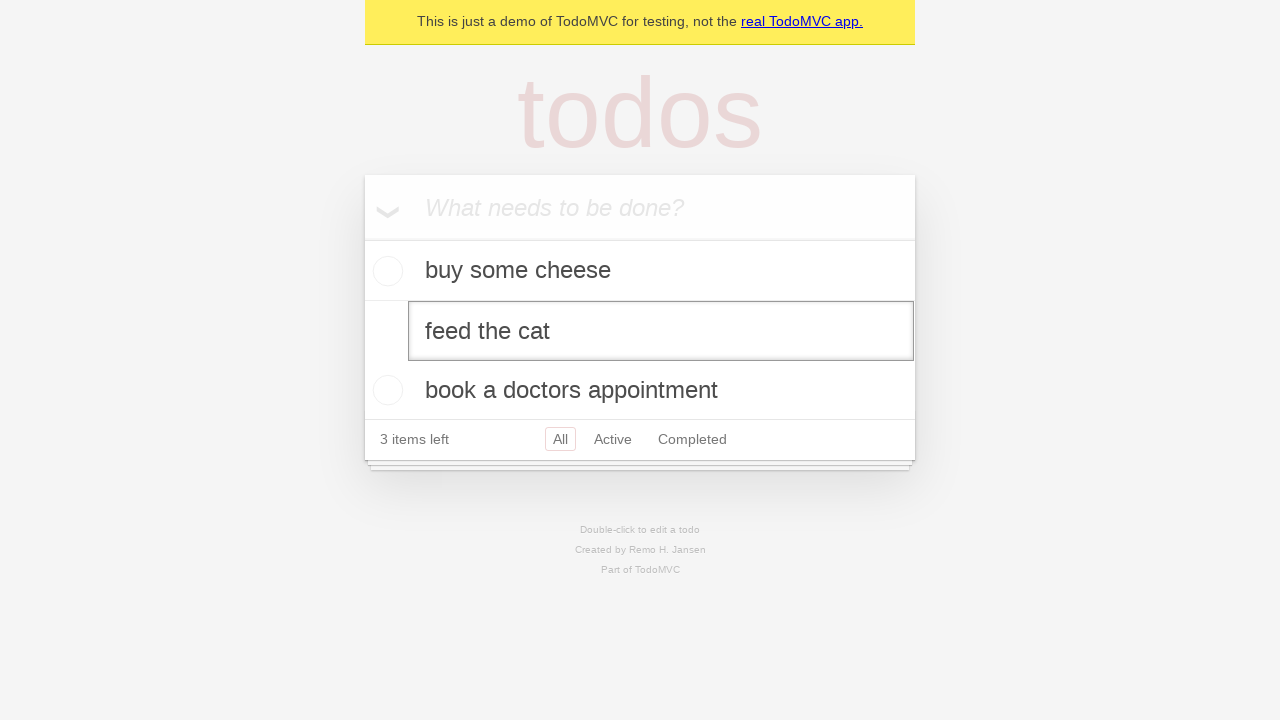

Located edit textbox
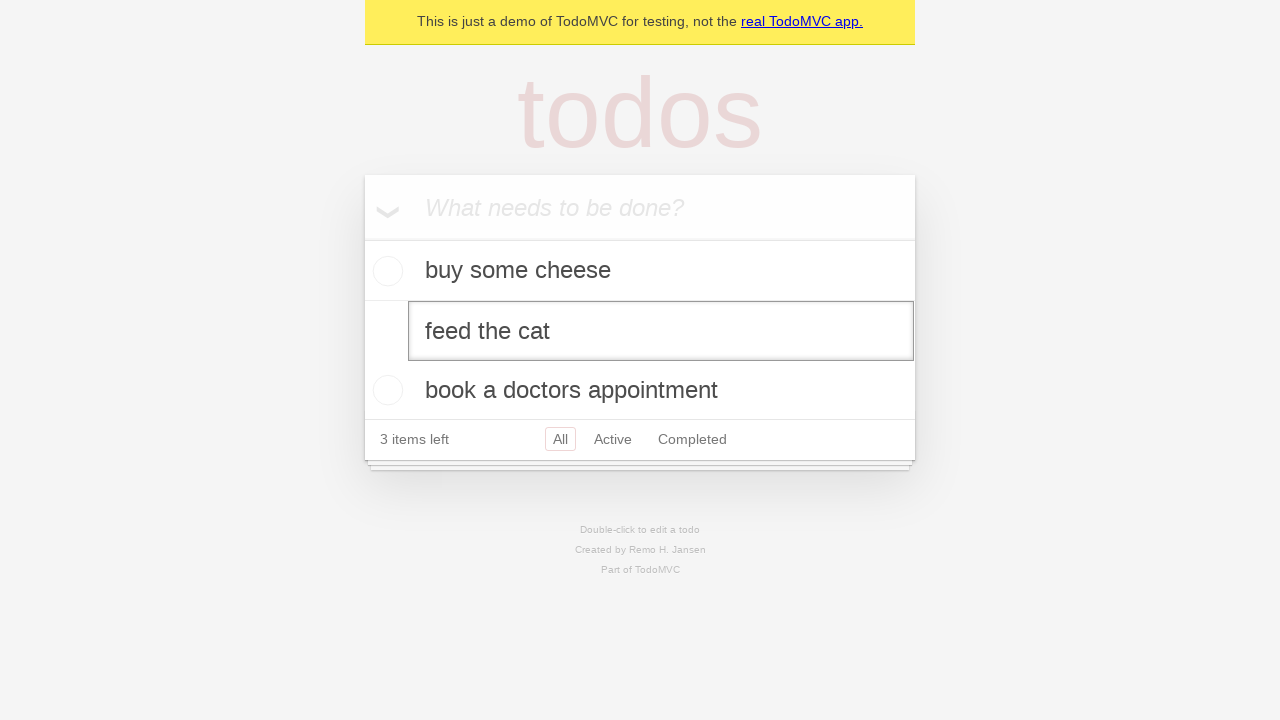

Filled edit textbox with 'buy some sausages' on internal:testid=[data-testid="todo-item"s] >> nth=1 >> internal:role=textbox[nam
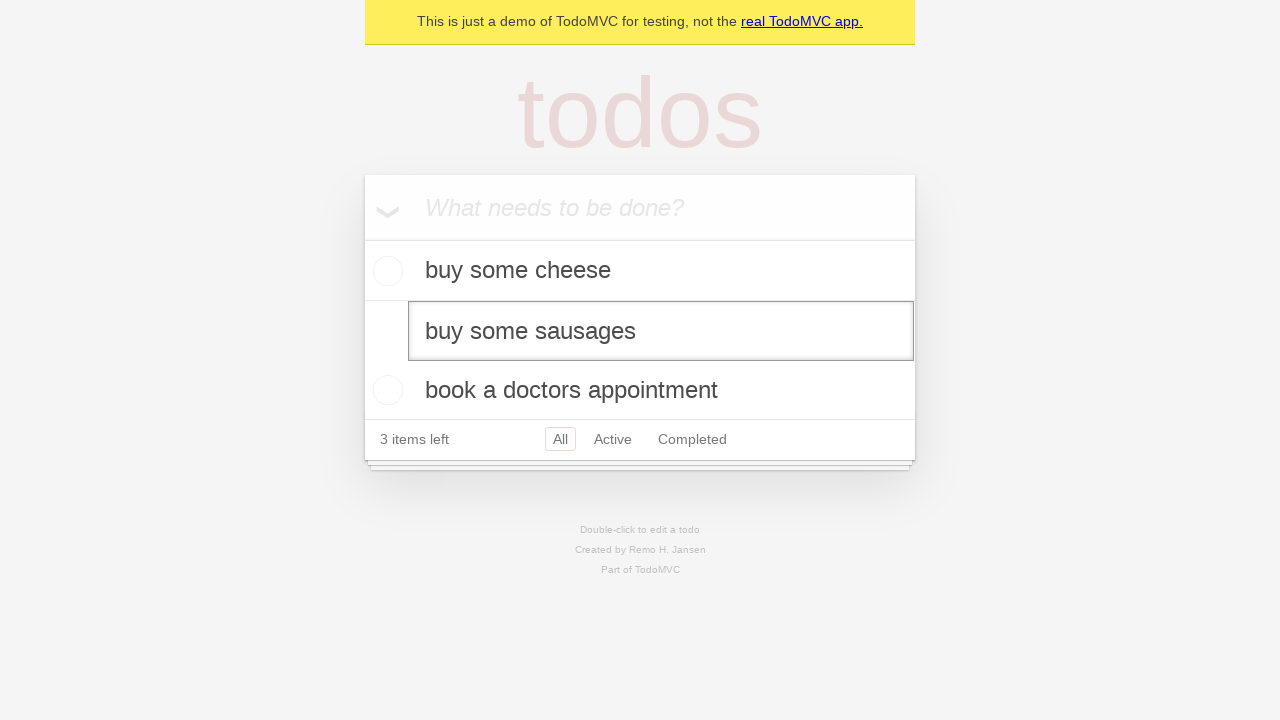

Pressed Enter to confirm todo edit on internal:testid=[data-testid="todo-item"s] >> nth=1 >> internal:role=textbox[nam
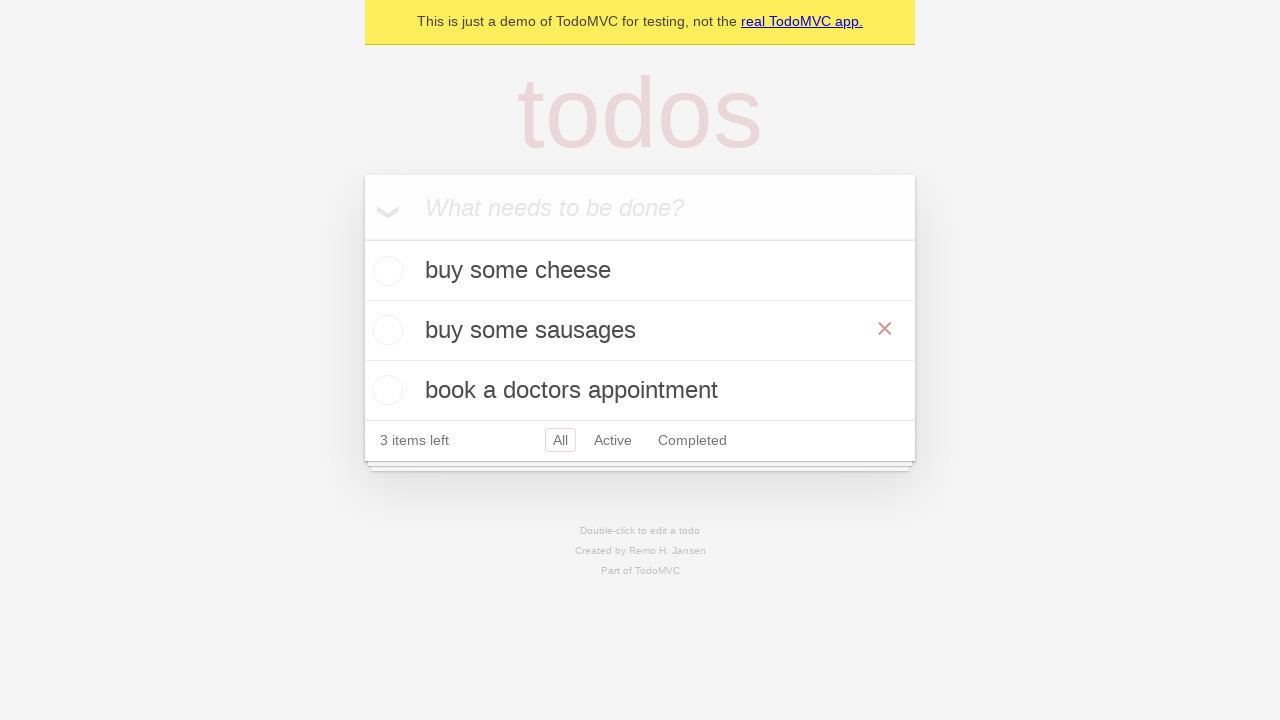

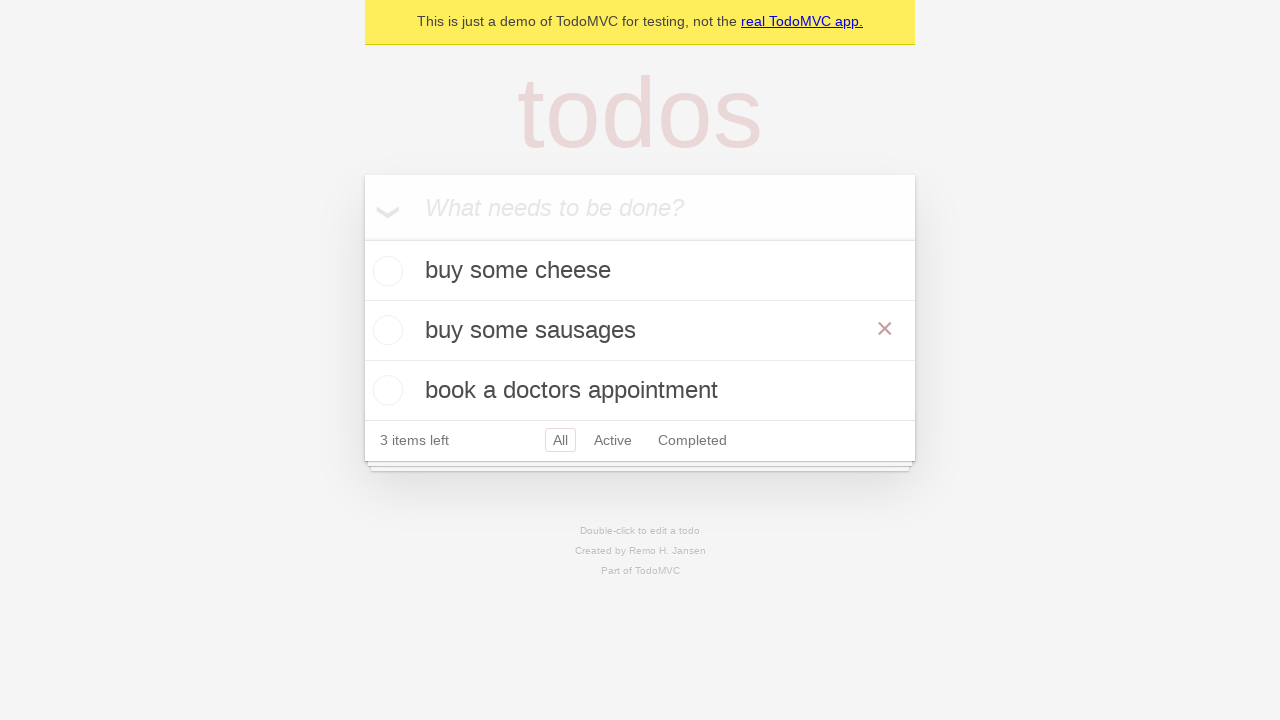